Navigates to Rediff website, switches to an iframe to read BSE index value, then switches back to main content and clicks on the CRICKET link

Starting URL: https://www.rediff.com/

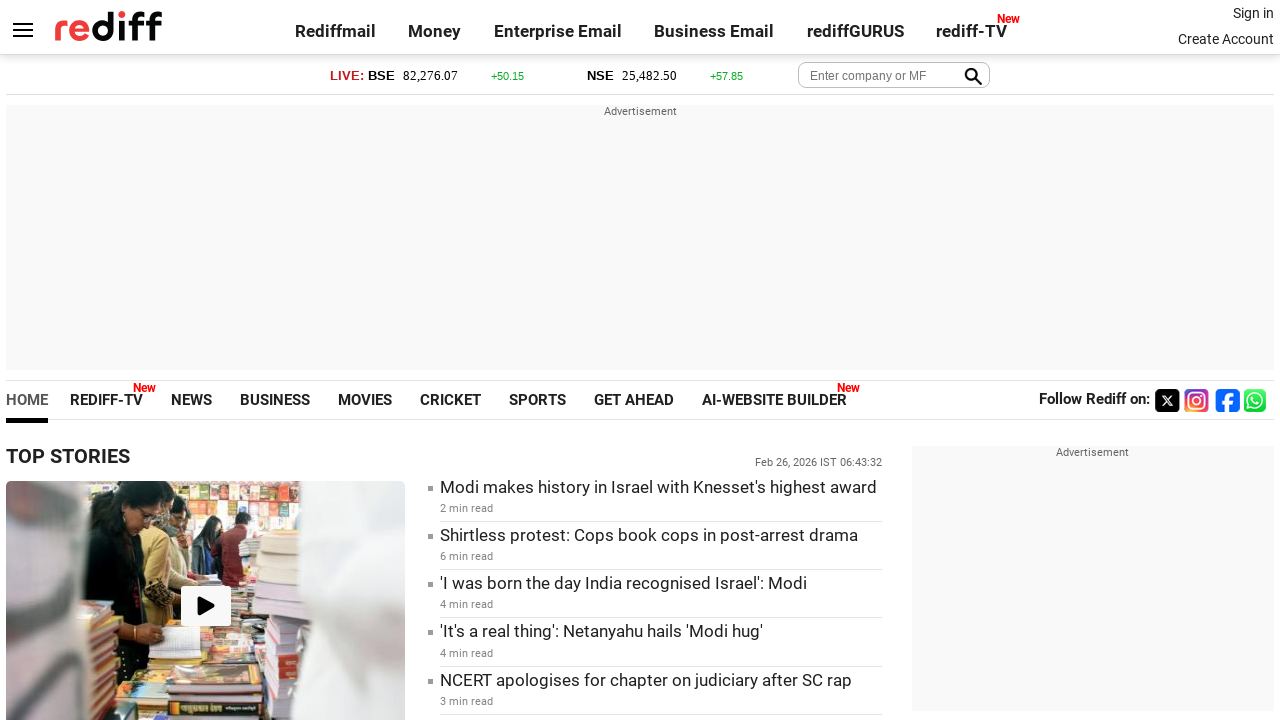

Navigated to Rediff website
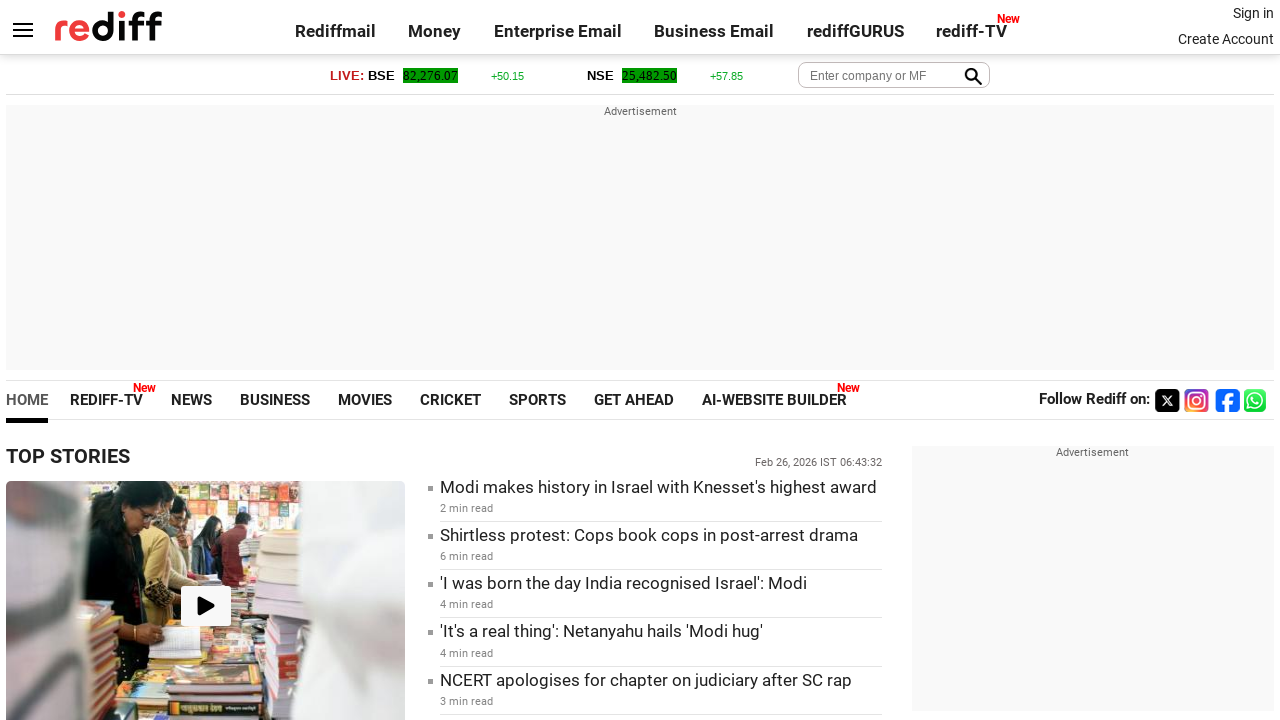

Located money iframe
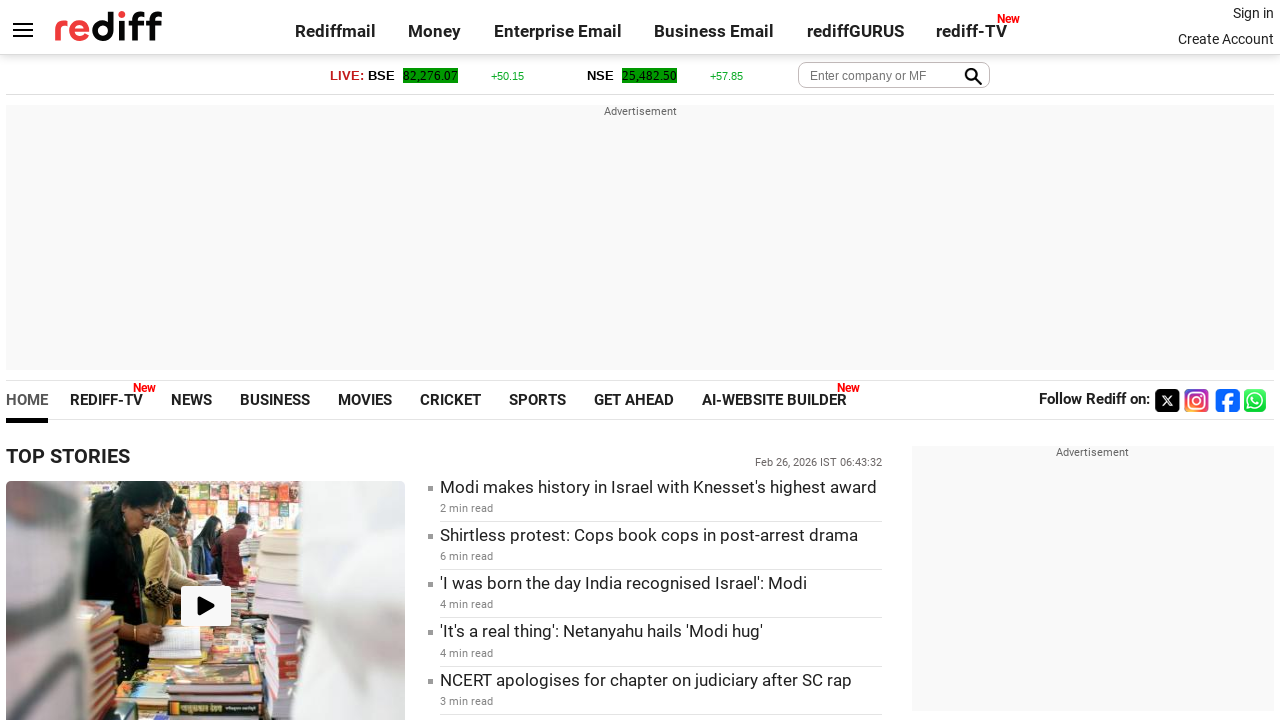

Retrieved BSE index value from iframe: 82,276.07
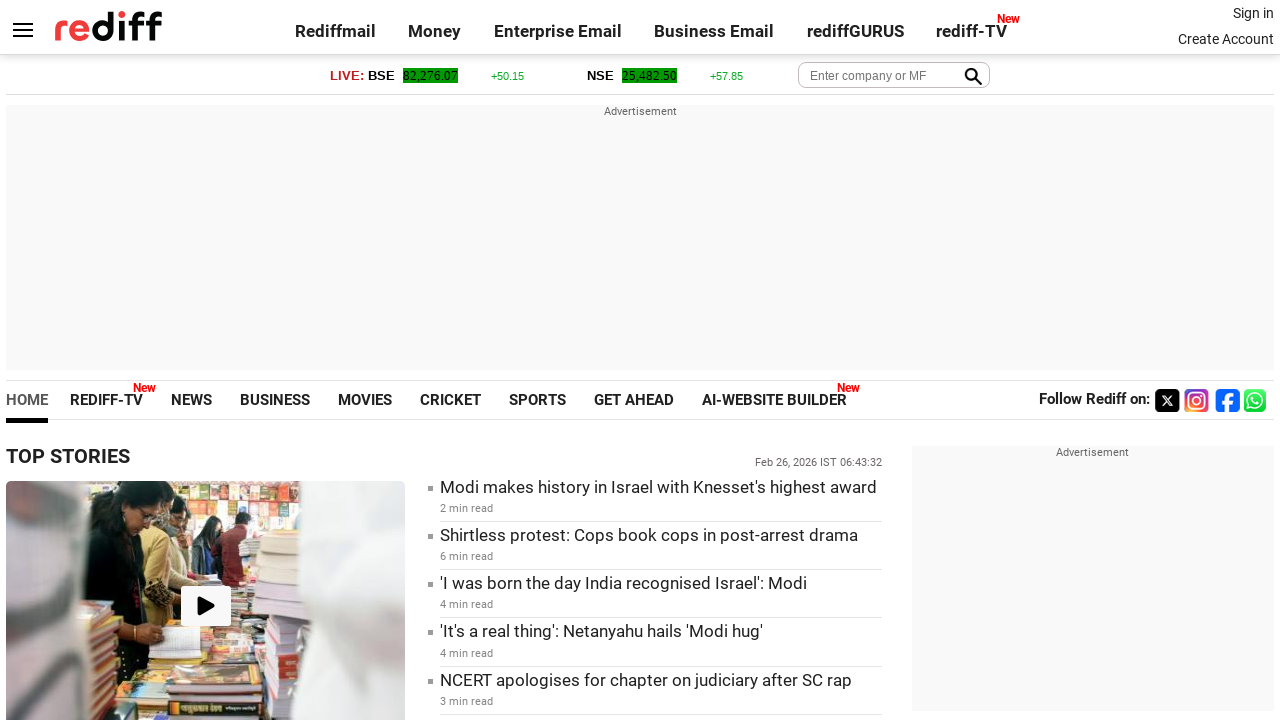

Clicked on CRICKET link in main frame at (451, 400) on a:has-text('CRICKET')
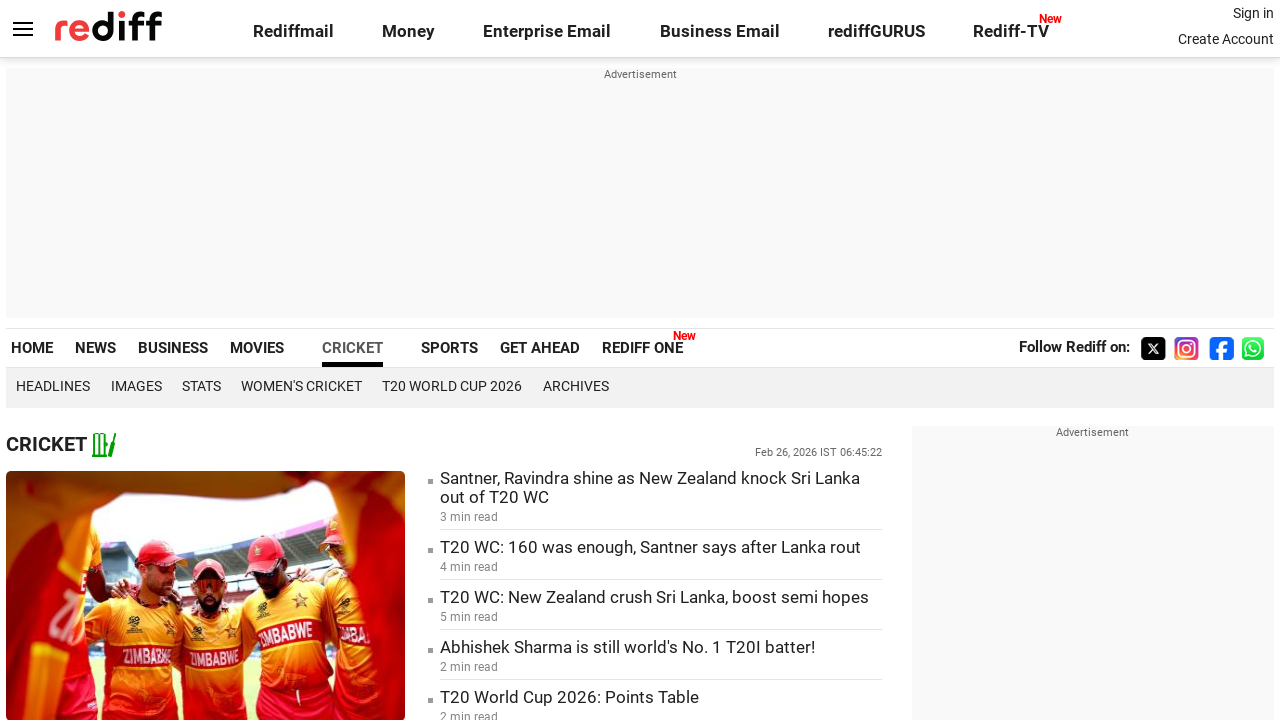

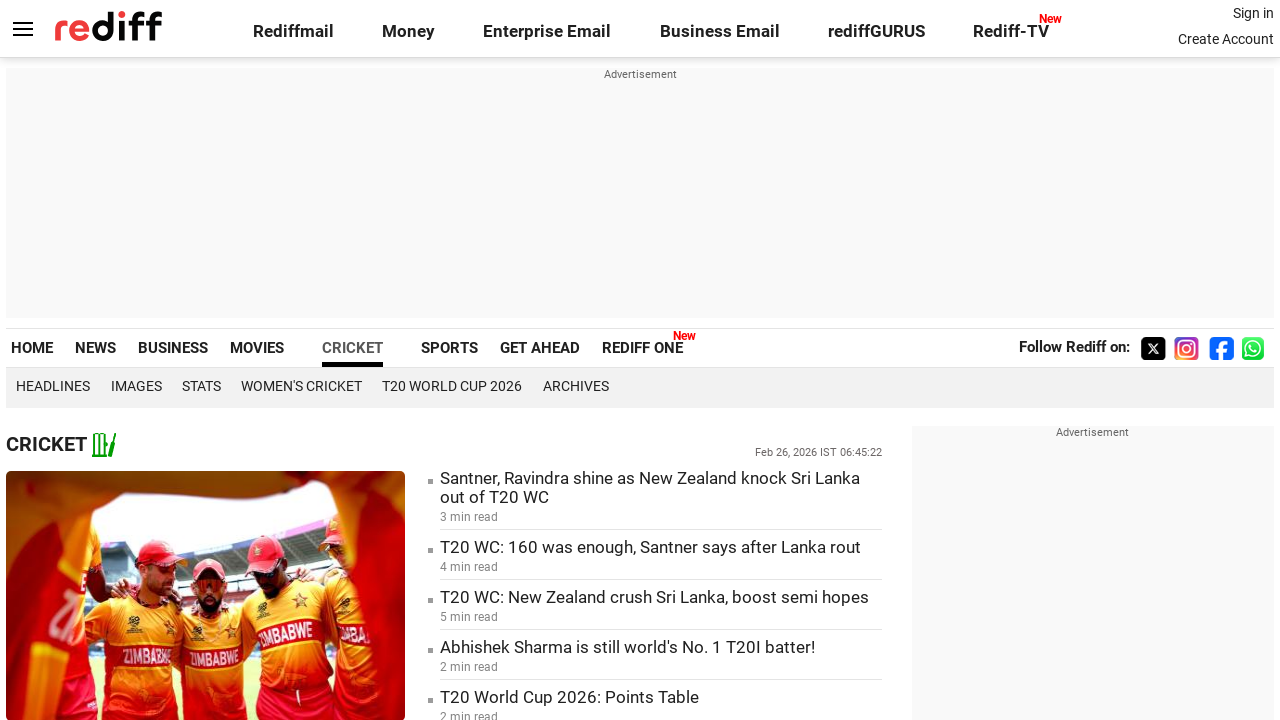